Tests the Playwright documentation website by verifying the page title contains "Playwright" and then clicking the "Get started" link to verify the Installation heading is visible.

Starting URL: https://playwright.dev/

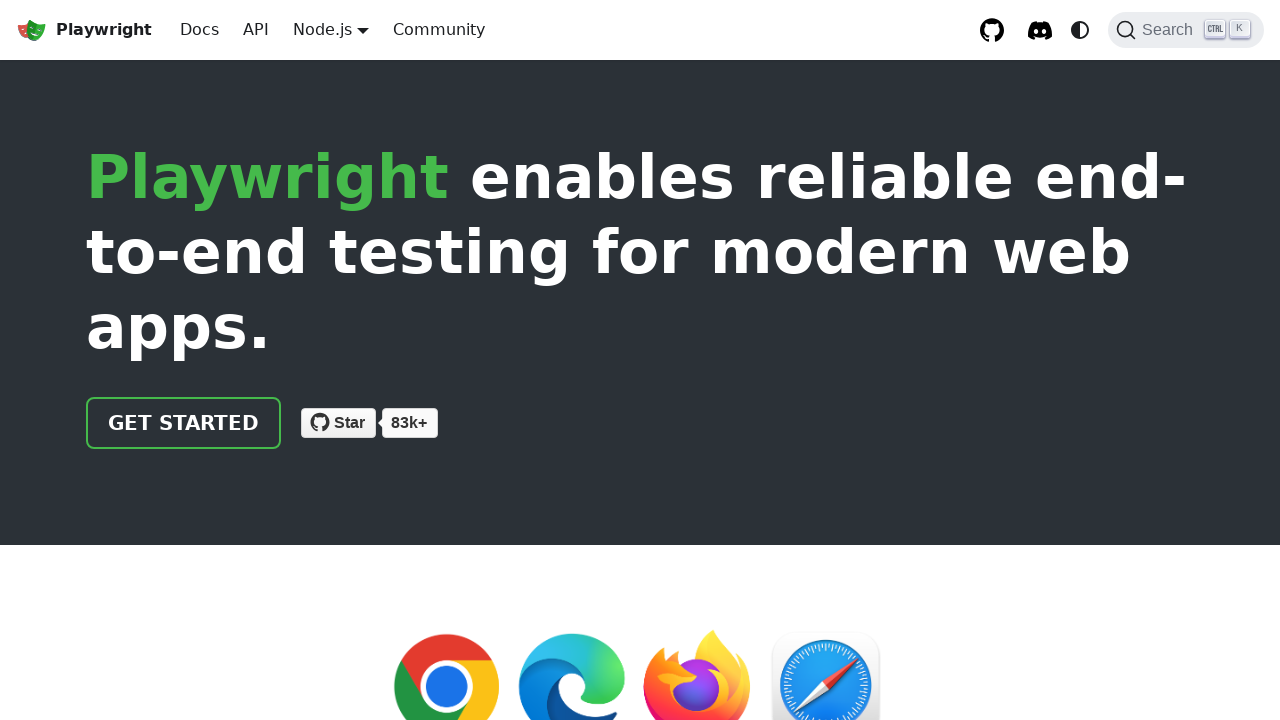

Verified page title contains 'Playwright'
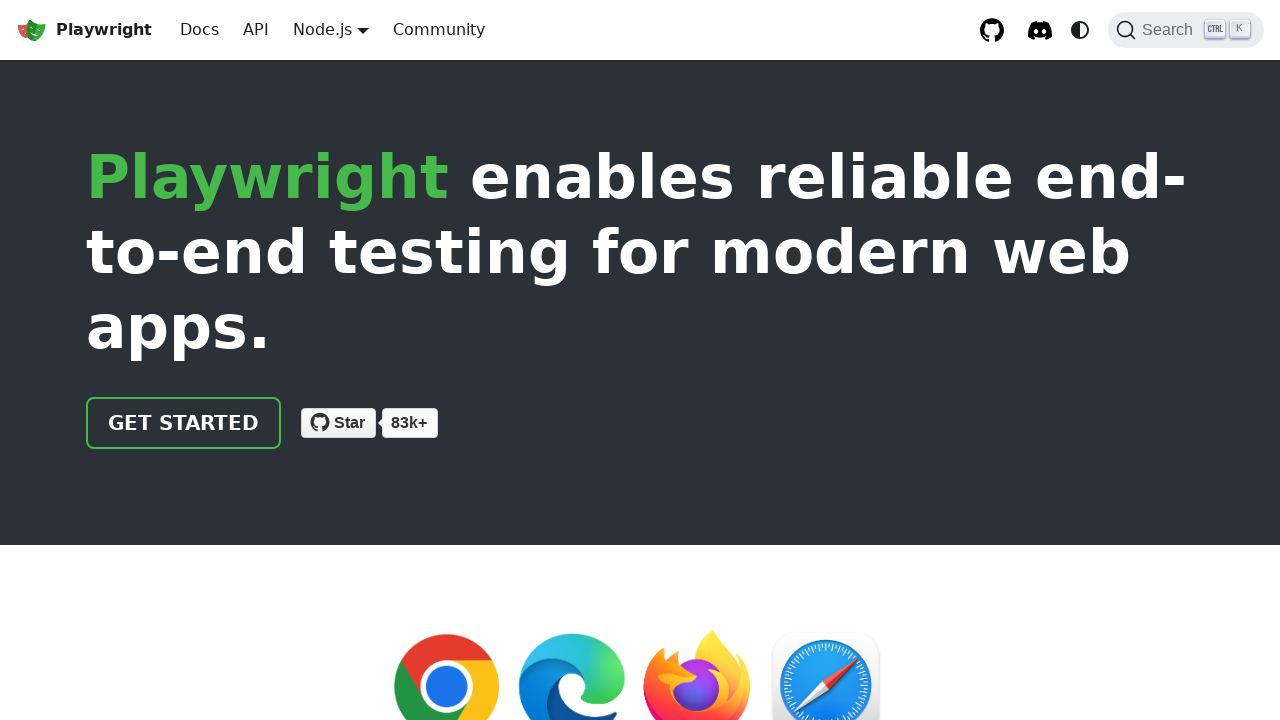

Clicked 'Get started' link at (184, 423) on internal:role=link[name="Get started"i]
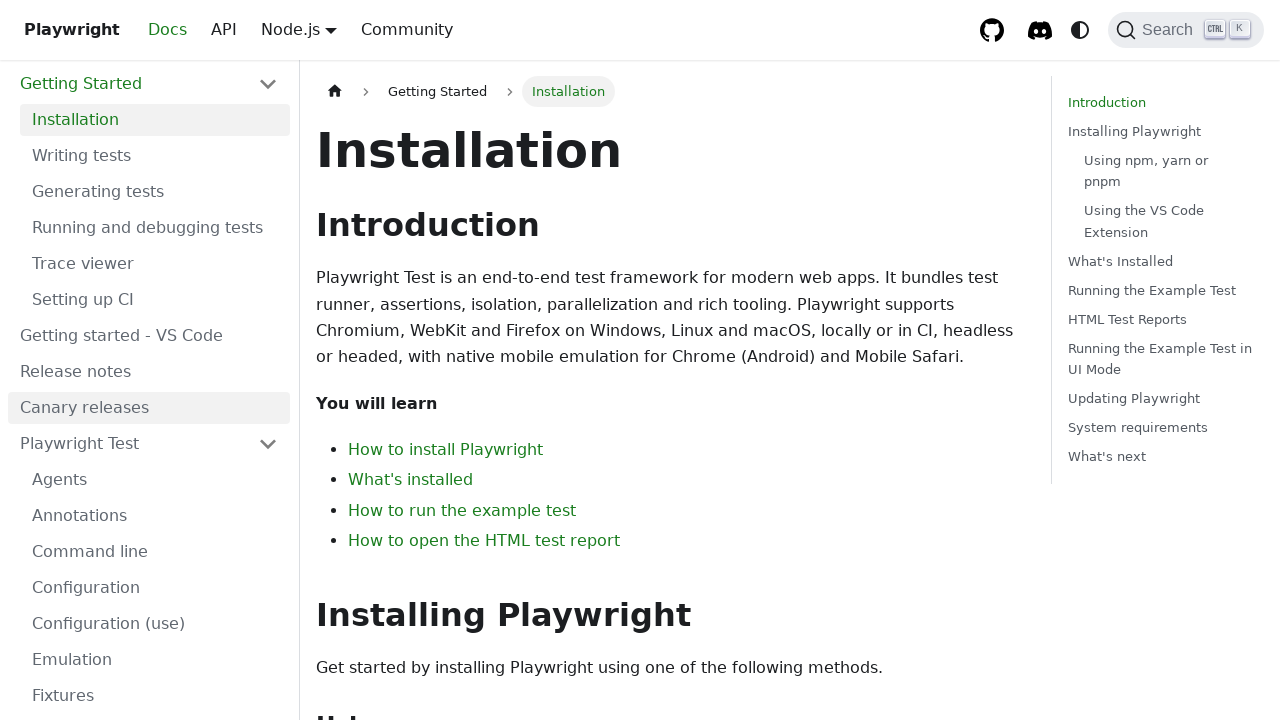

Installation heading became visible
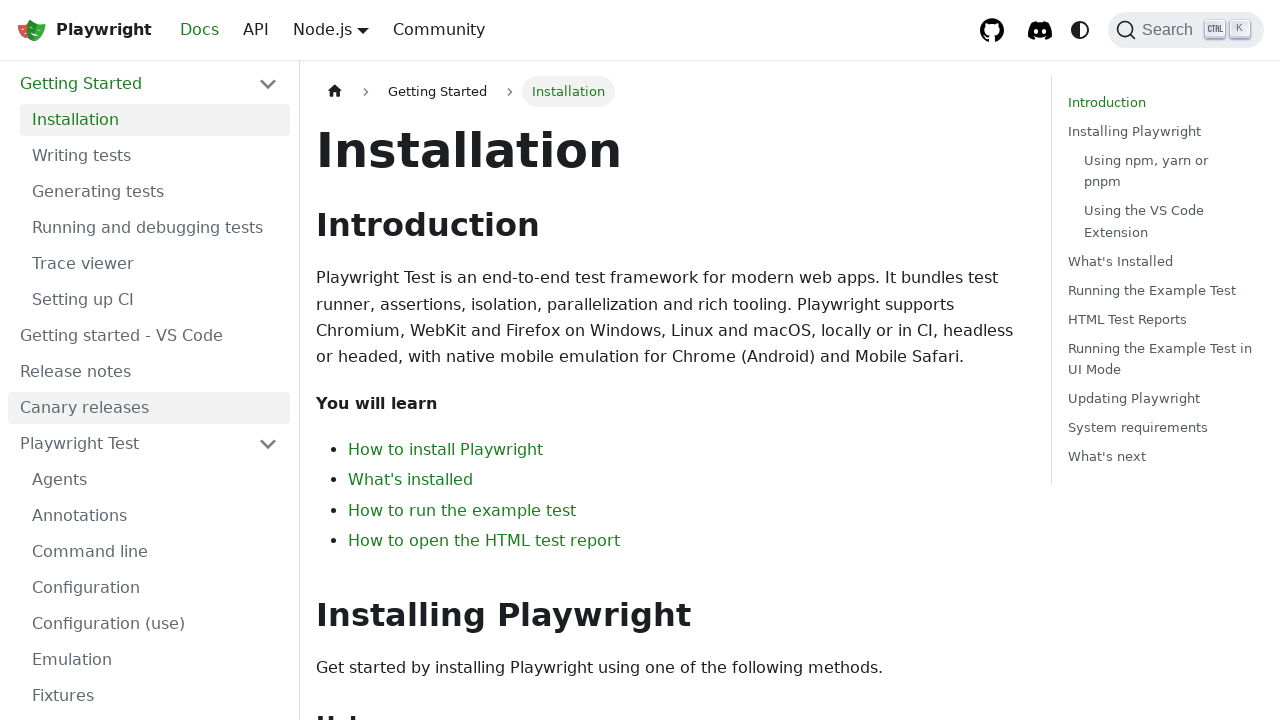

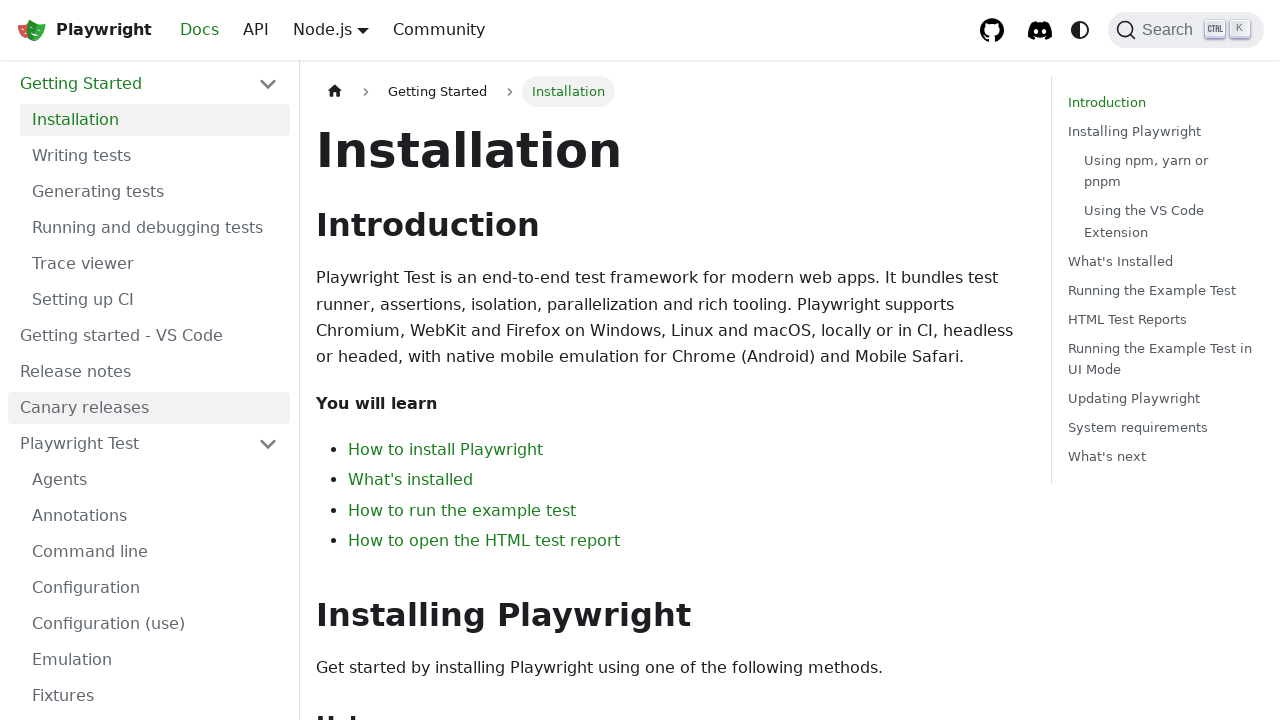